Tests filtering to display only completed items.

Starting URL: https://demo.playwright.dev/todomvc

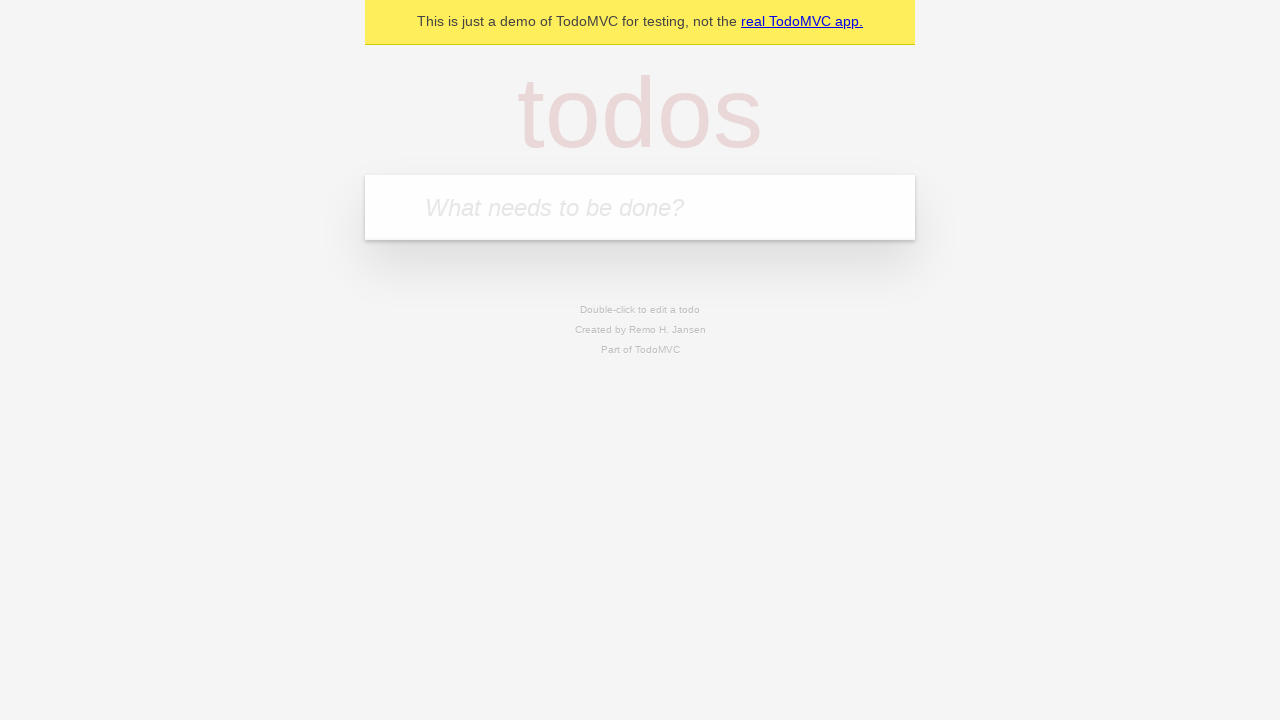

Filled new-todo input with 'buy some cheese' on .new-todo
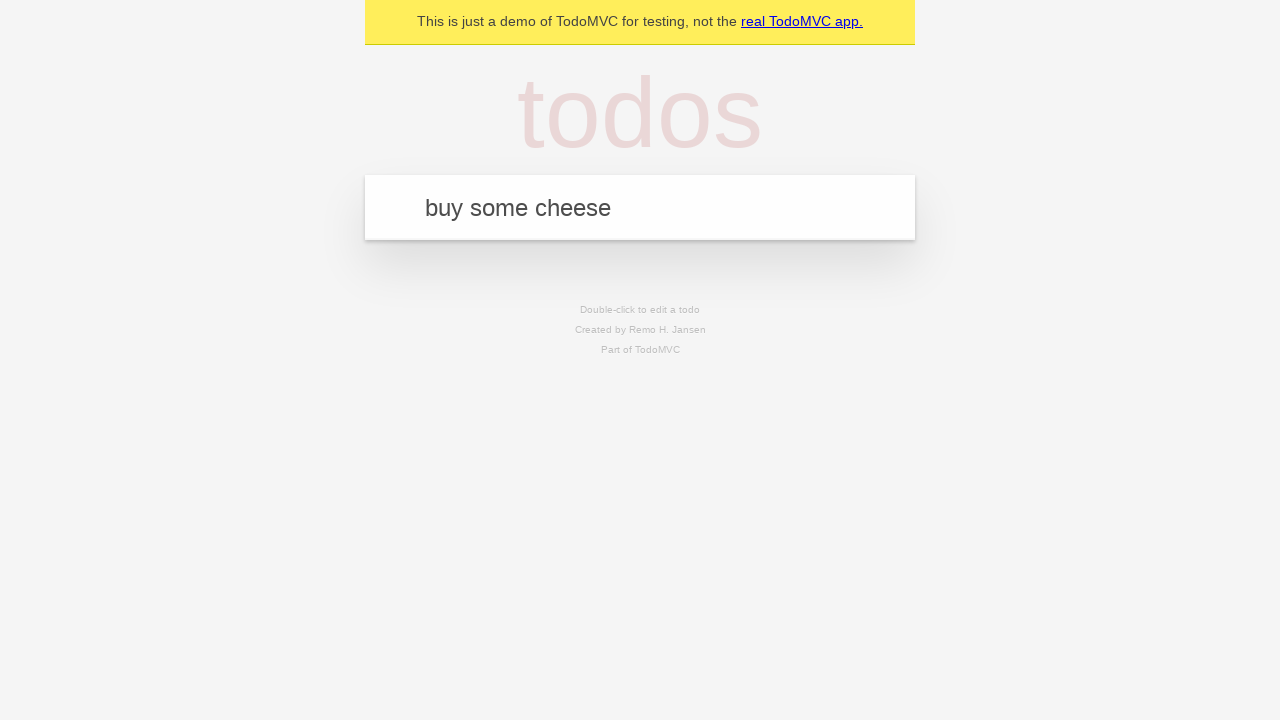

Pressed Enter to add first todo item on .new-todo
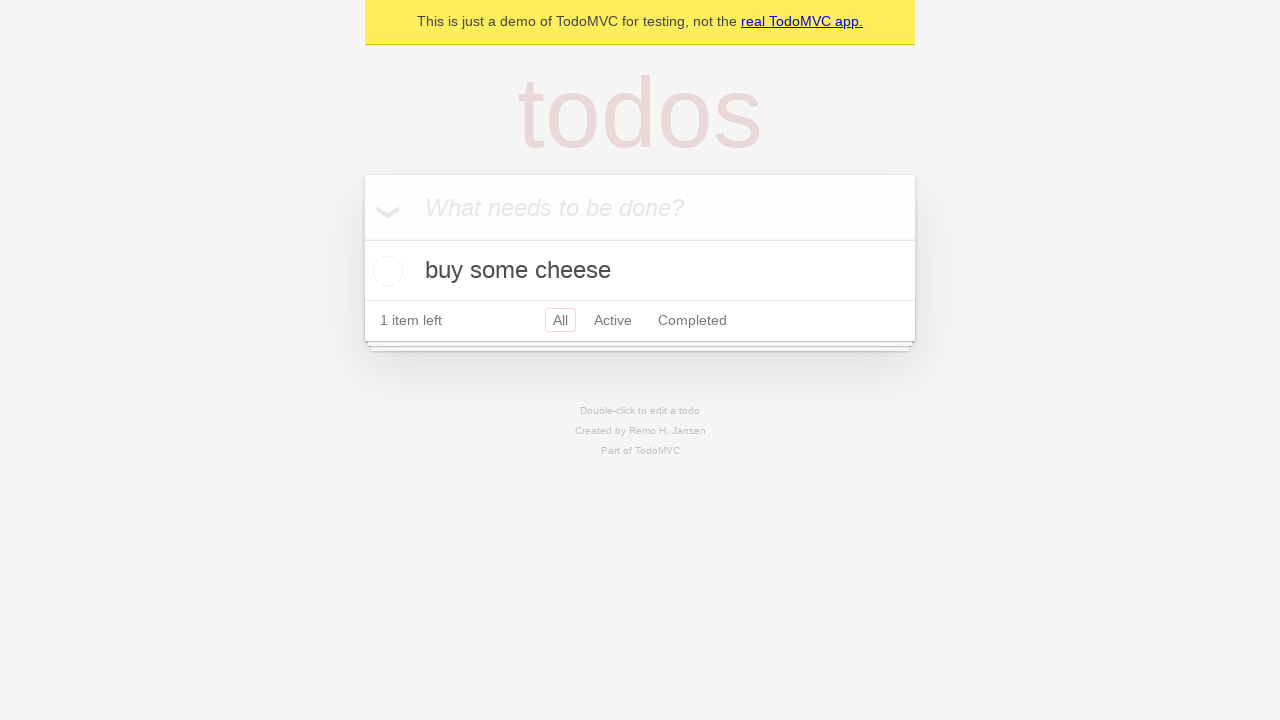

Filled new-todo input with 'feed the cat' on .new-todo
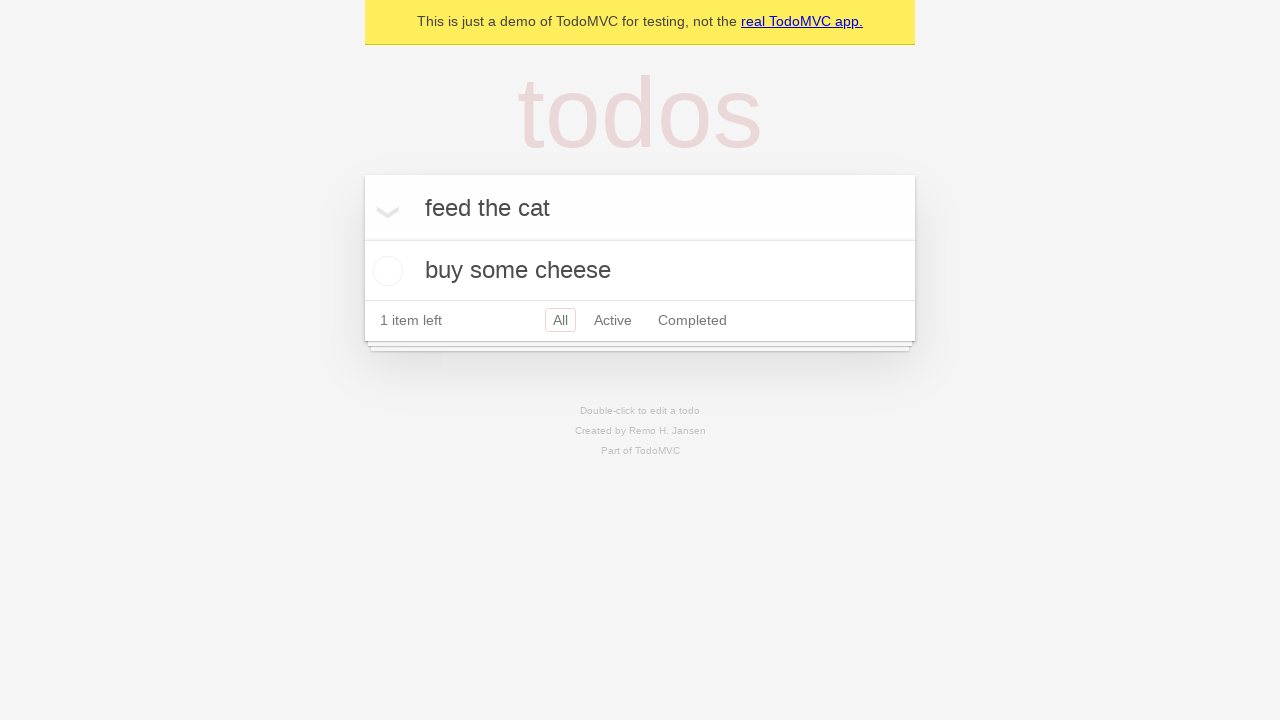

Pressed Enter to add second todo item on .new-todo
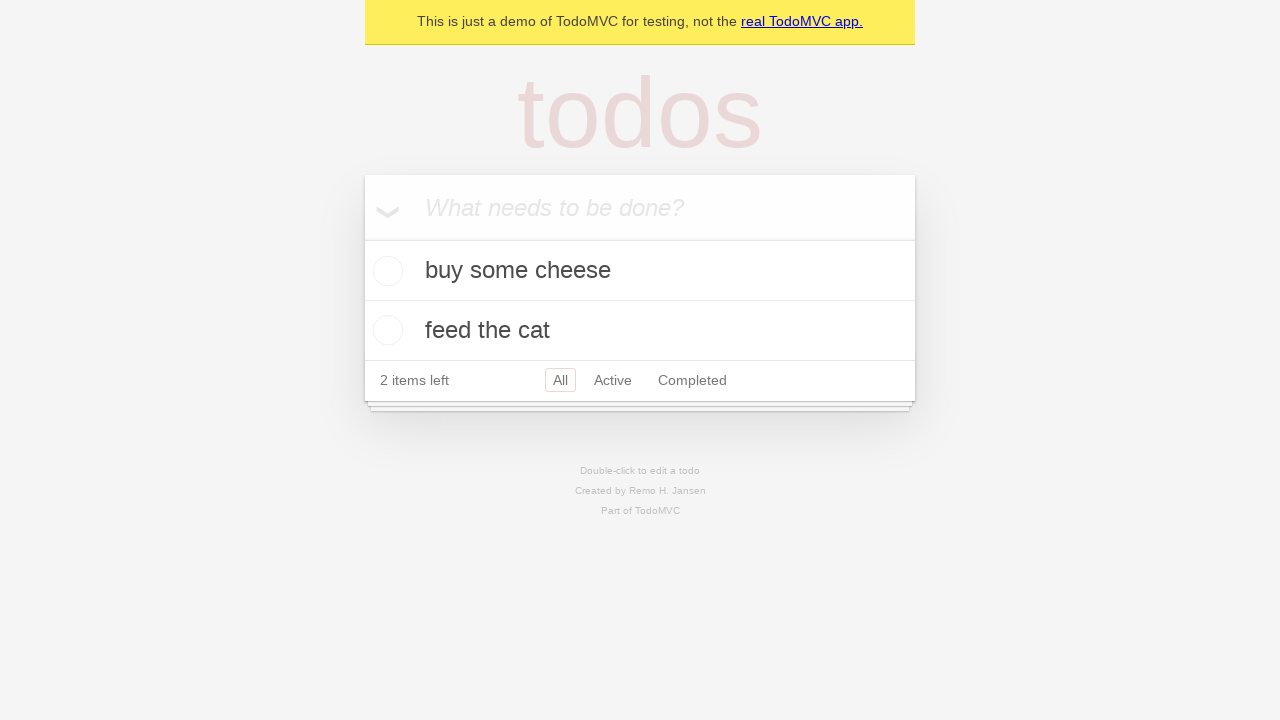

Filled new-todo input with 'book a doctors appointment' on .new-todo
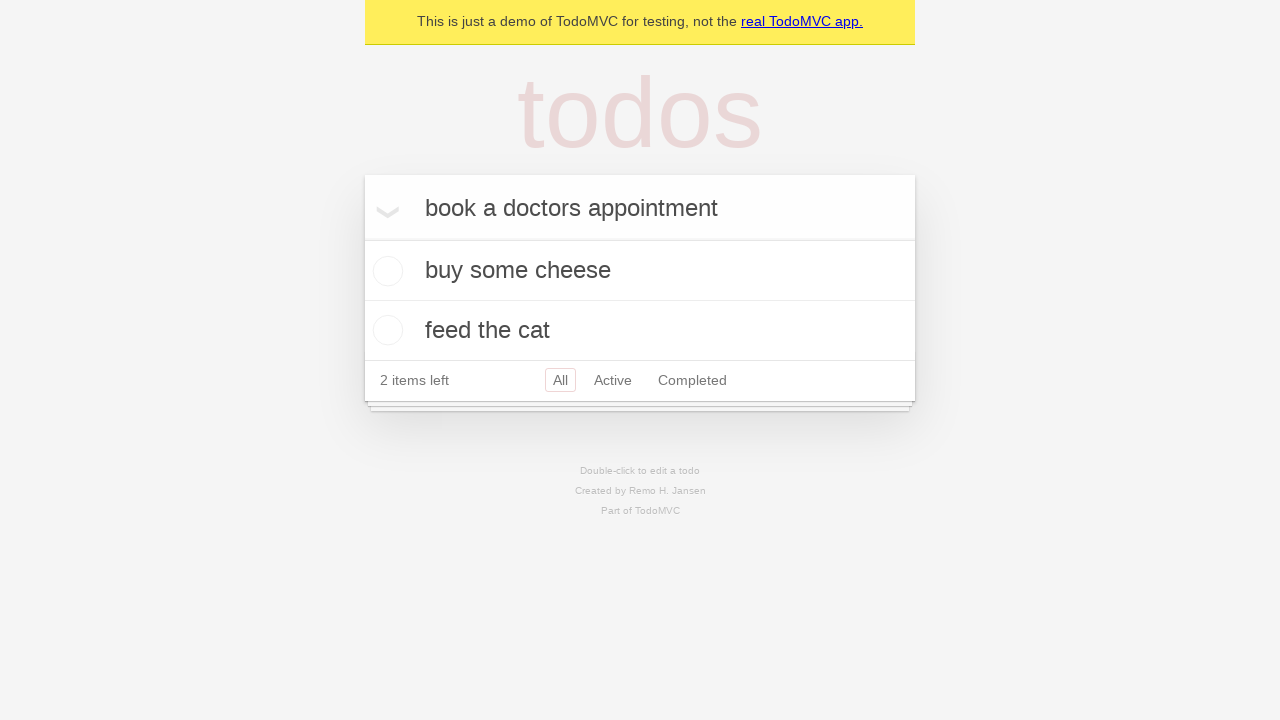

Pressed Enter to add third todo item on .new-todo
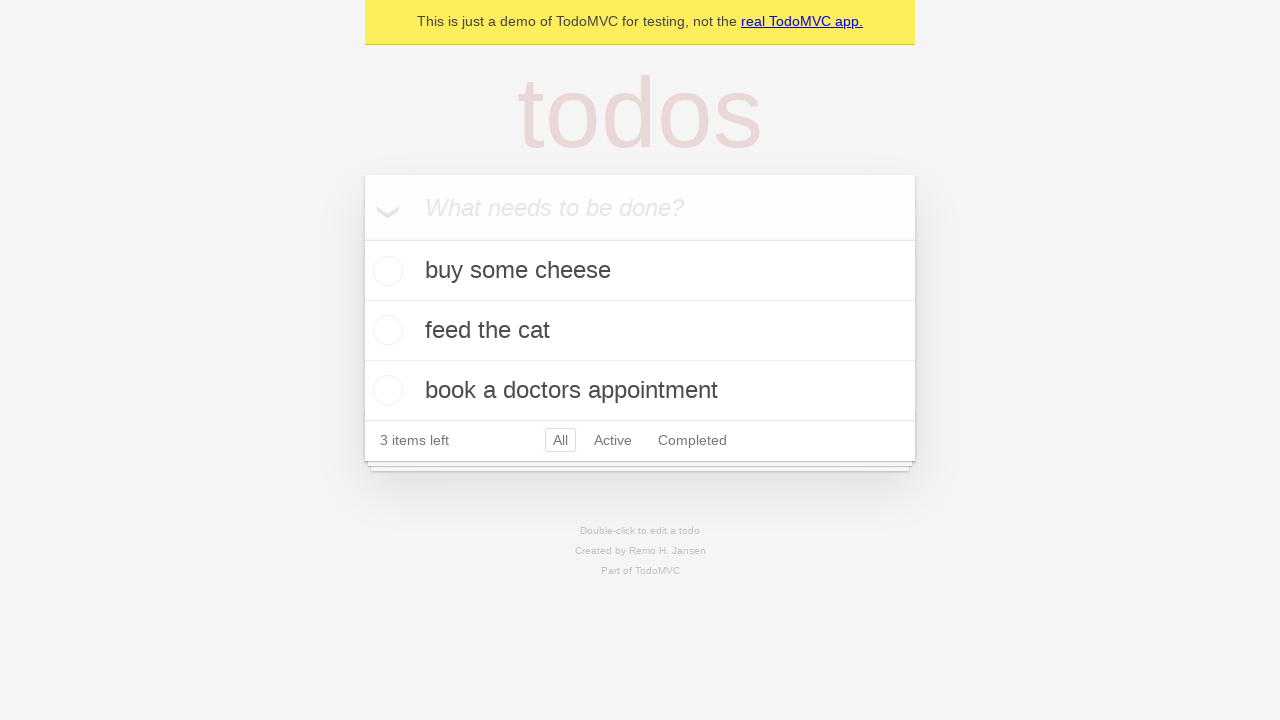

Checked the second todo item as completed at (385, 330) on .todo-list li .toggle >> nth=1
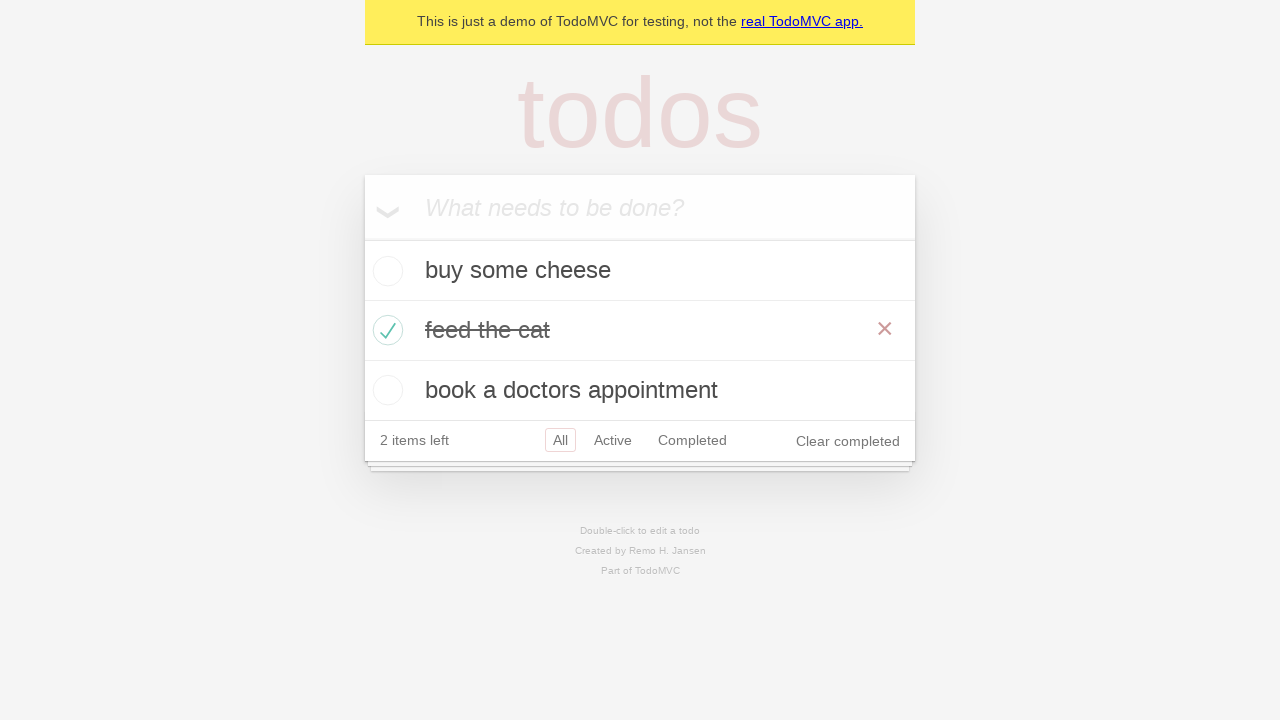

Clicked Completed filter to display only completed items at (692, 440) on .filters >> text=Completed
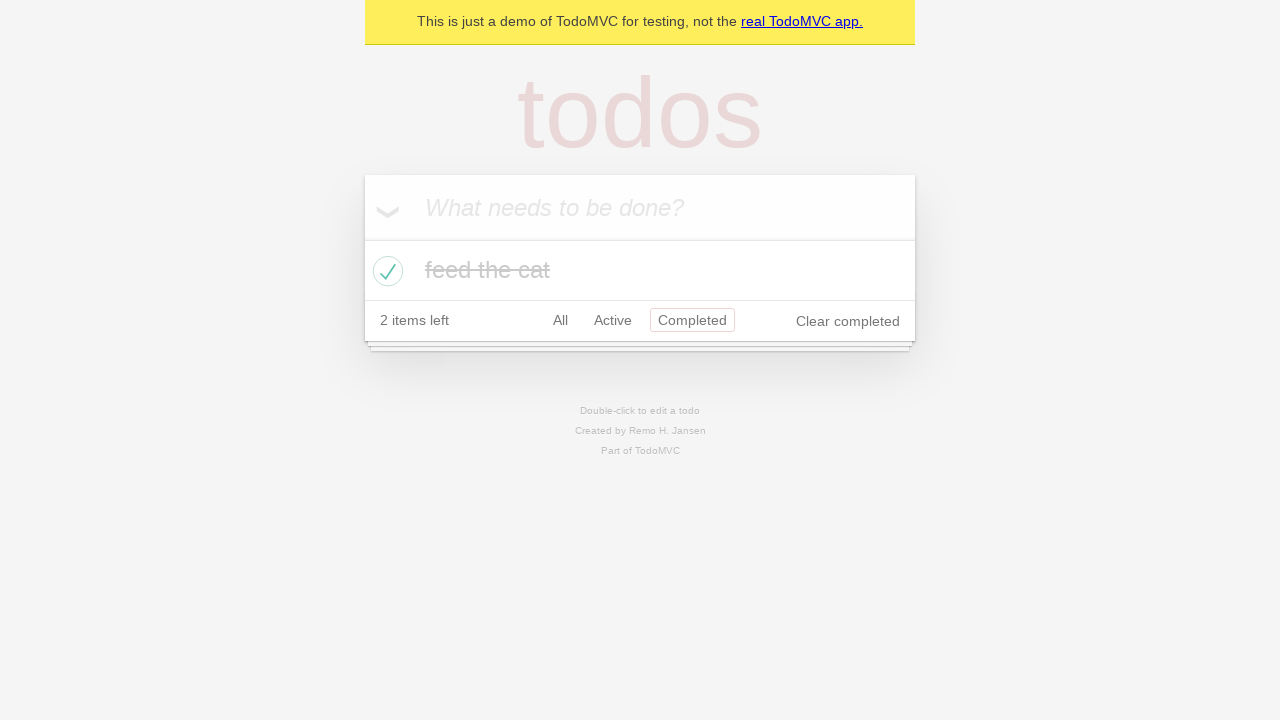

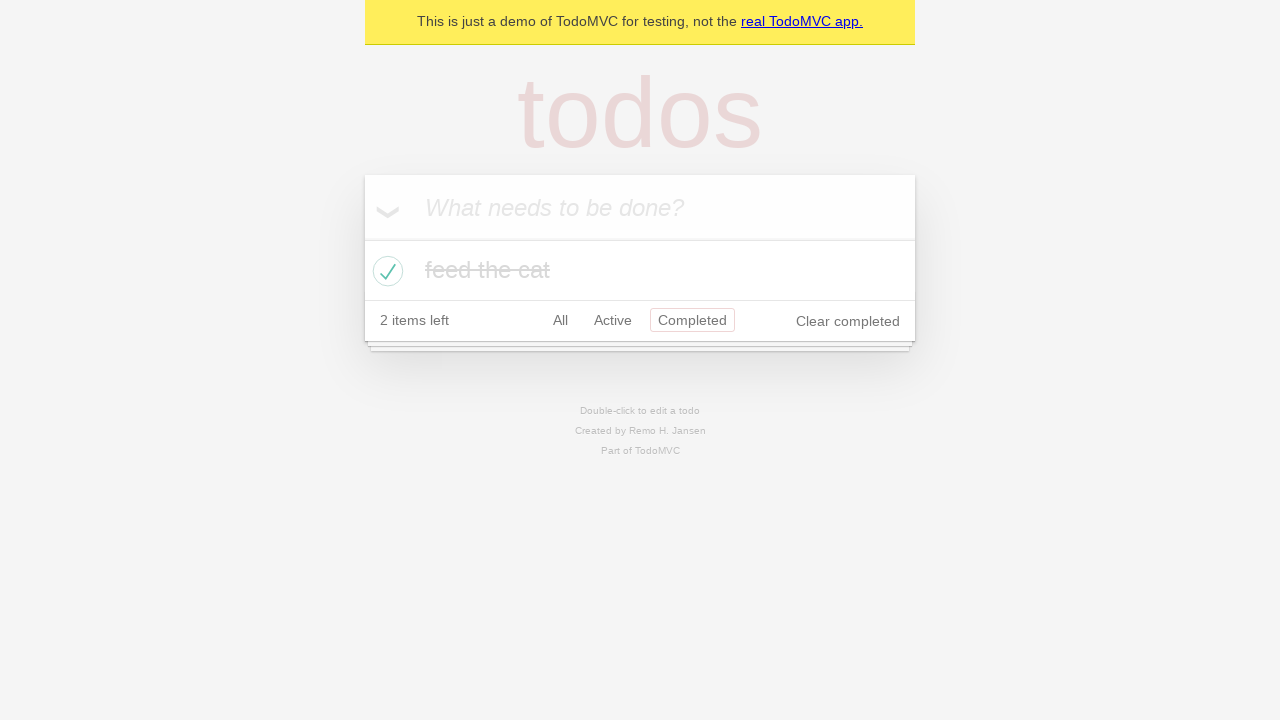